Tests various JavaScript alert interactions including accepting simple alerts, dismissing confirm dialogs, and entering text in prompt alerts

Starting URL: https://demoqa.com/alerts

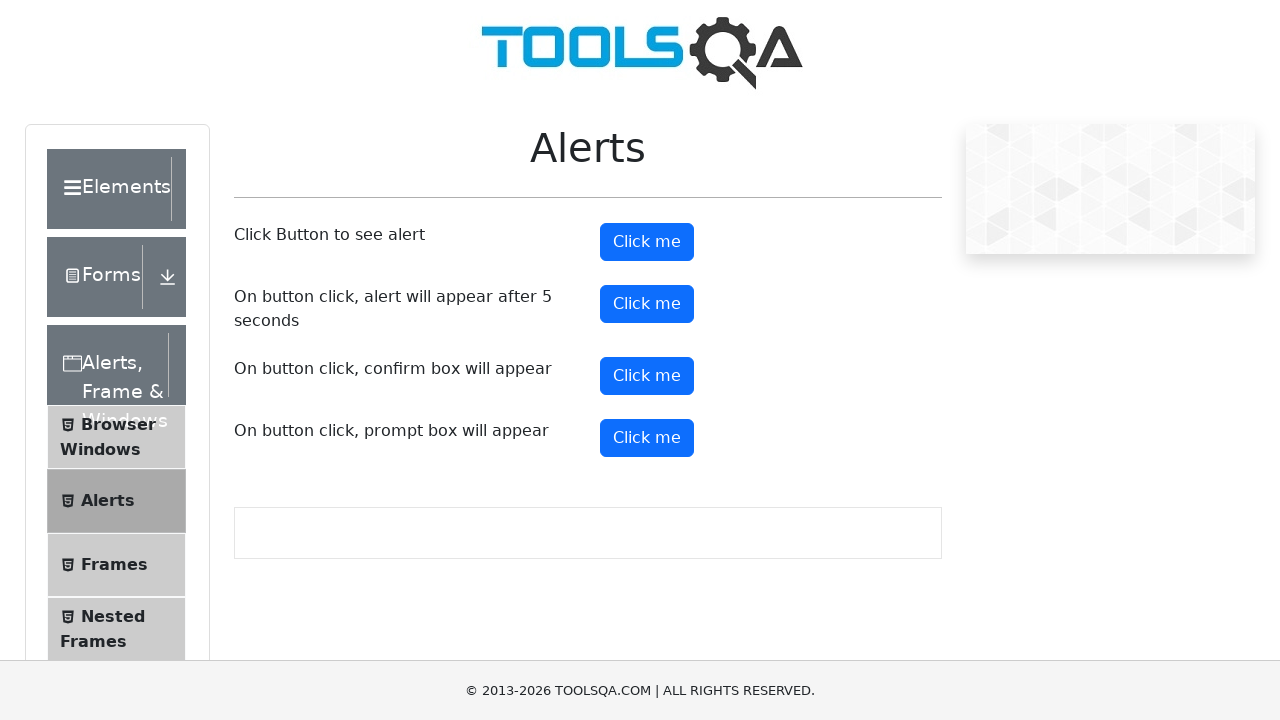

Clicked alert button to trigger simple alert at (647, 242) on #alertButton
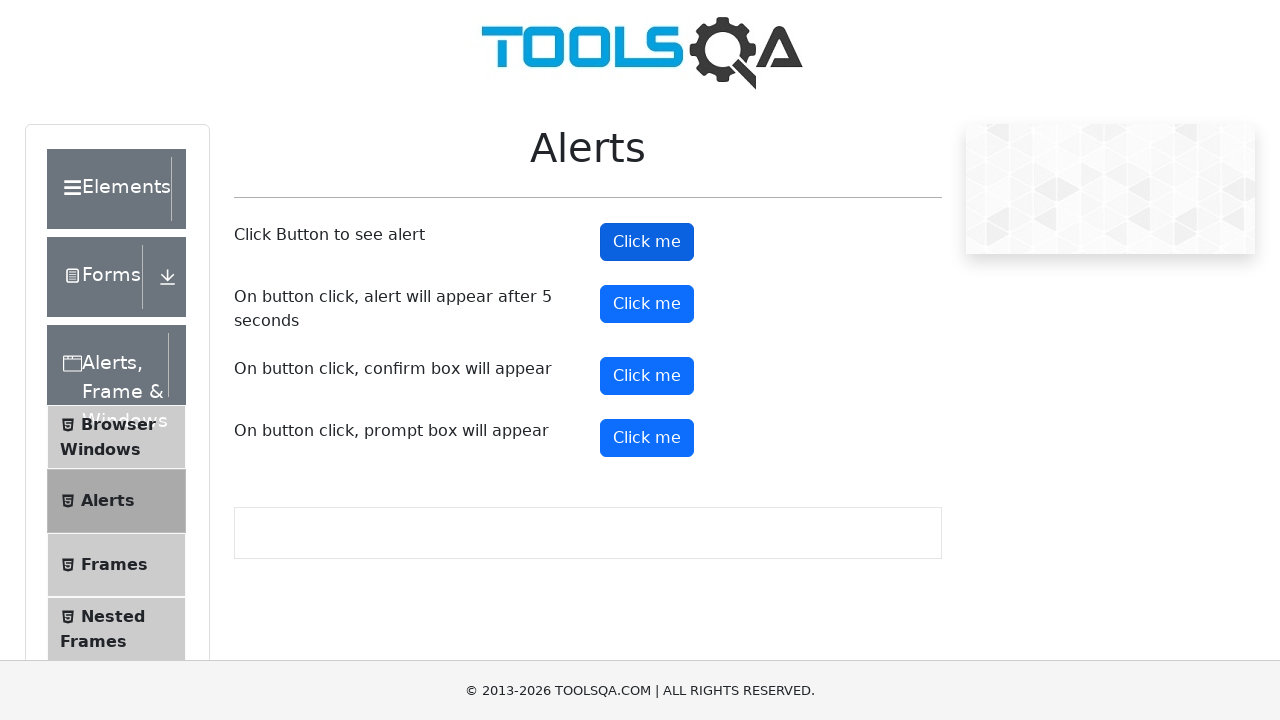

Set up handler to accept dialog
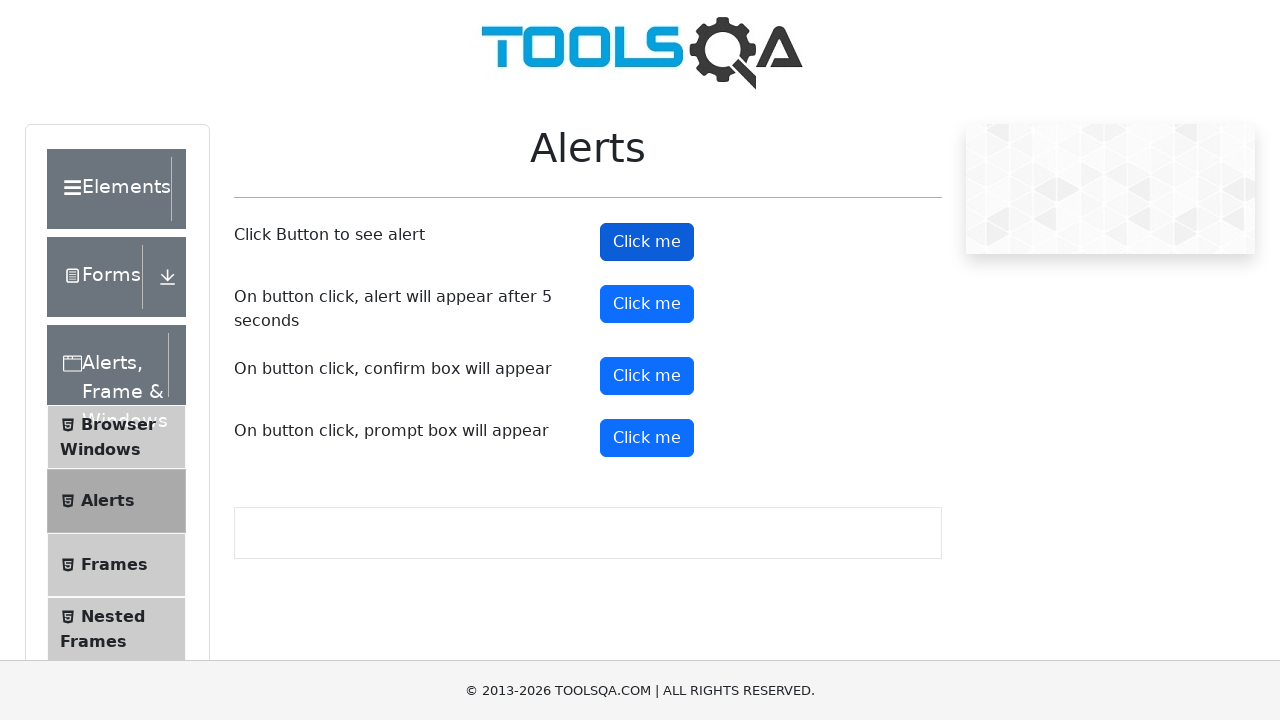

Clicked timer alert button at (647, 304) on #timerAlertButton
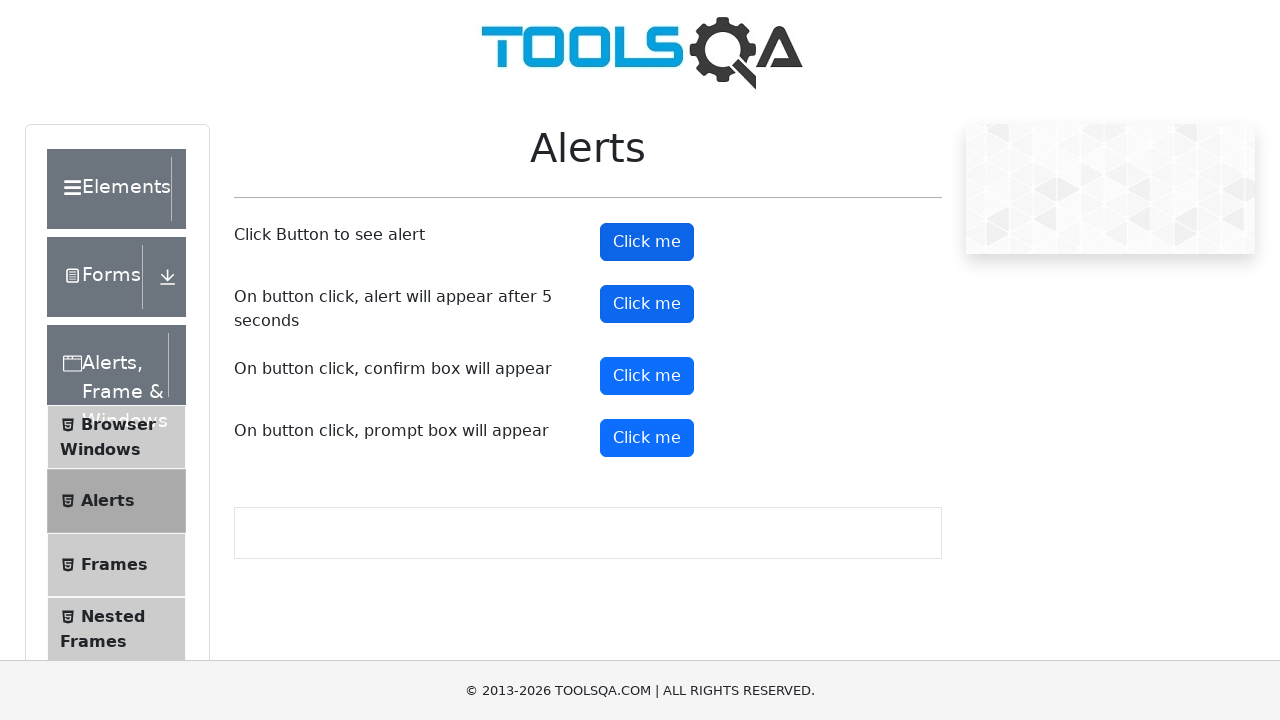

Waited 5 seconds for delayed alert to appear
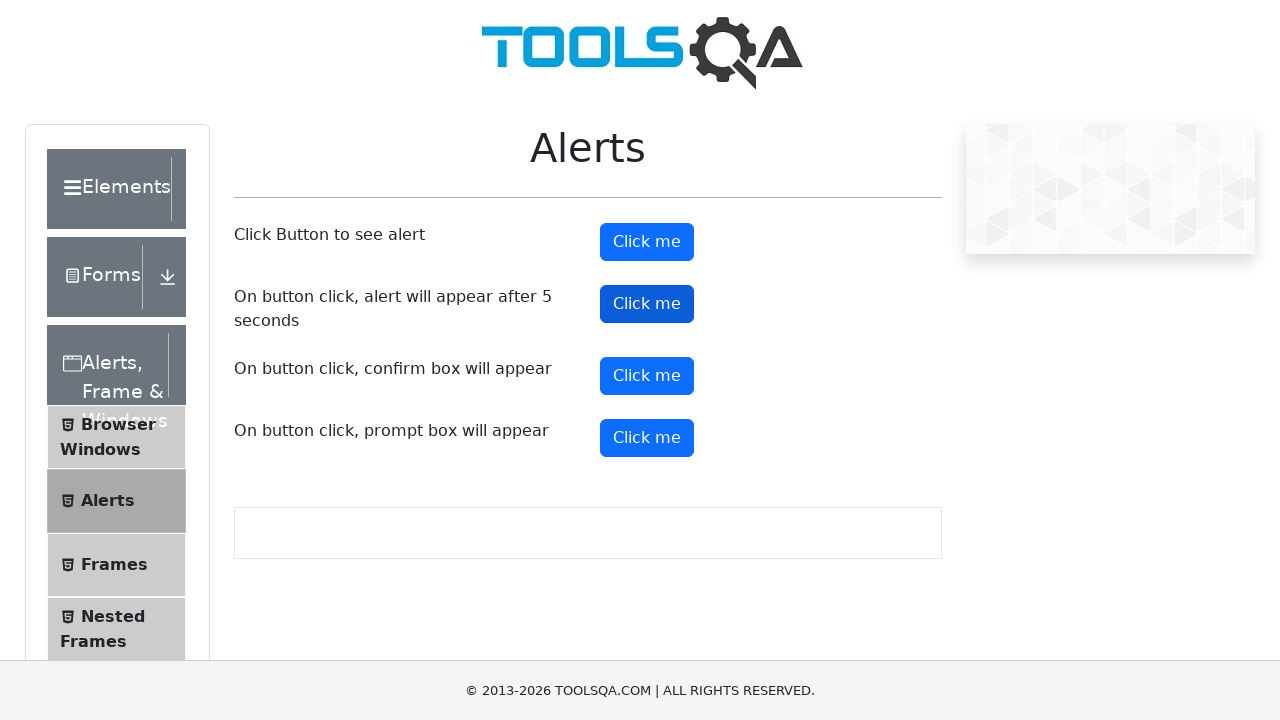

Clicked confirm button to trigger confirm dialog at (647, 376) on #confirmButton
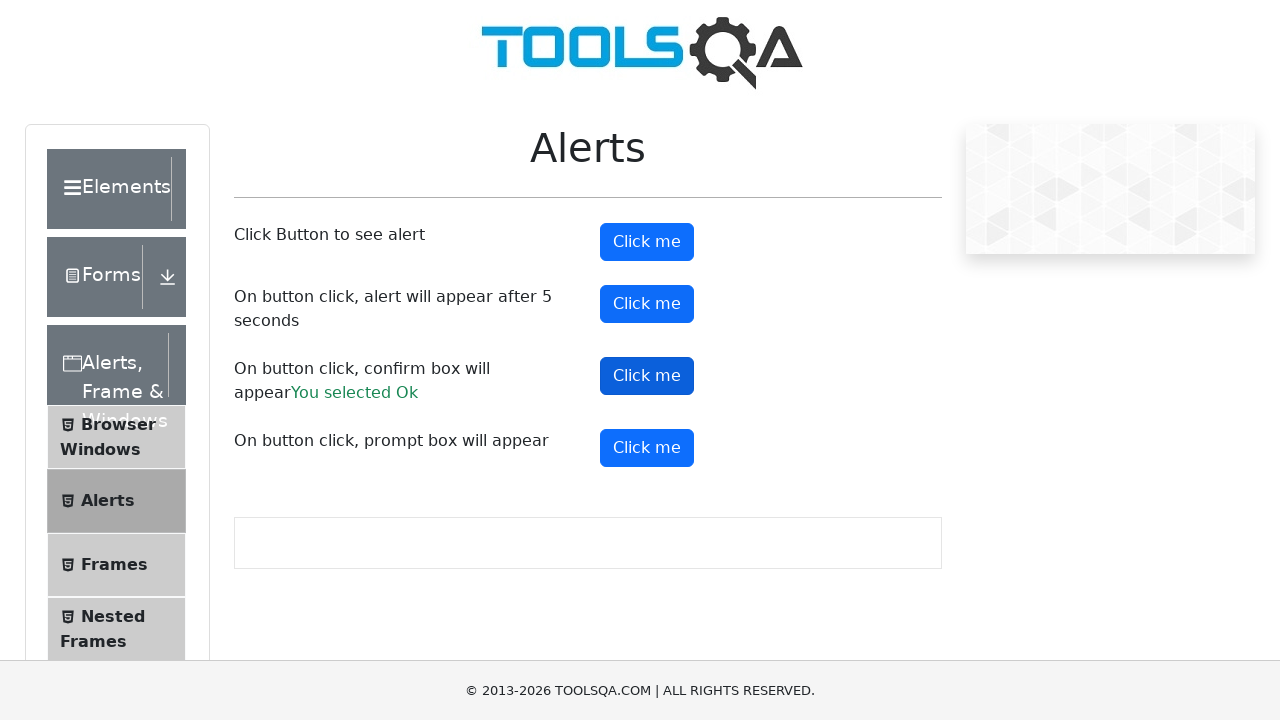

Set up handler to dismiss confirm dialog
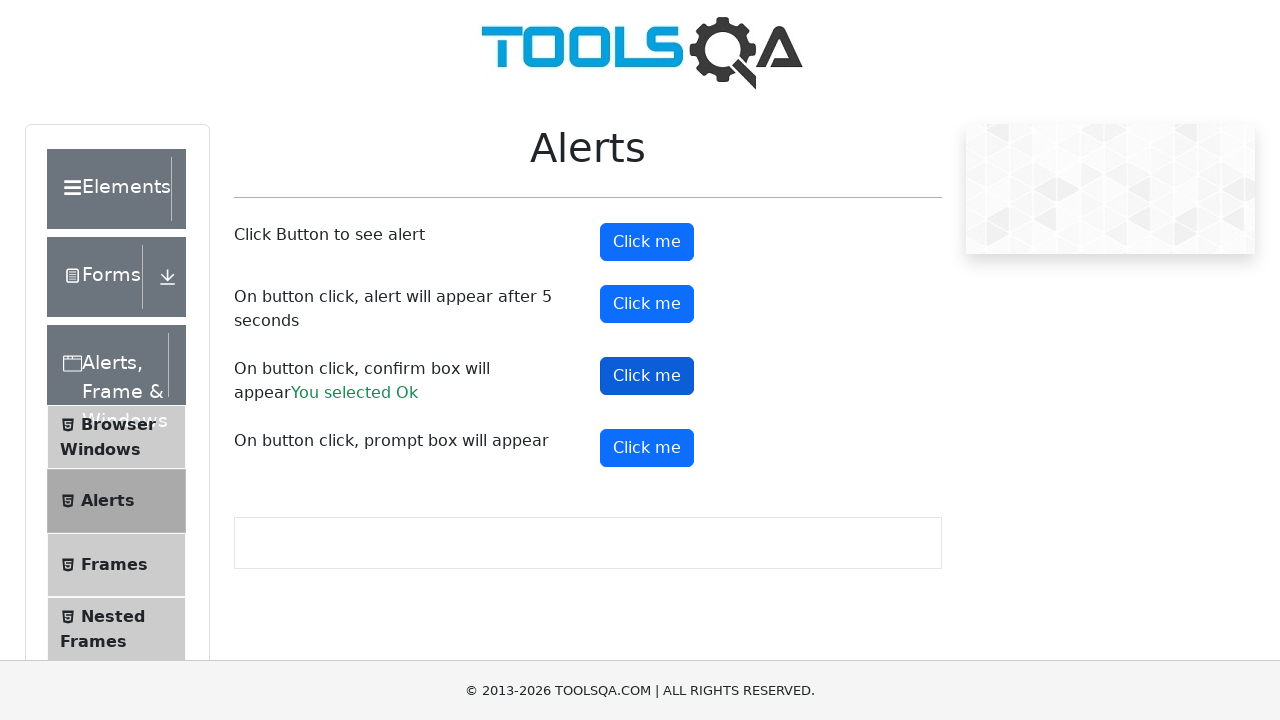

Clicked prompt button to trigger prompt dialog at (647, 448) on #promtButton
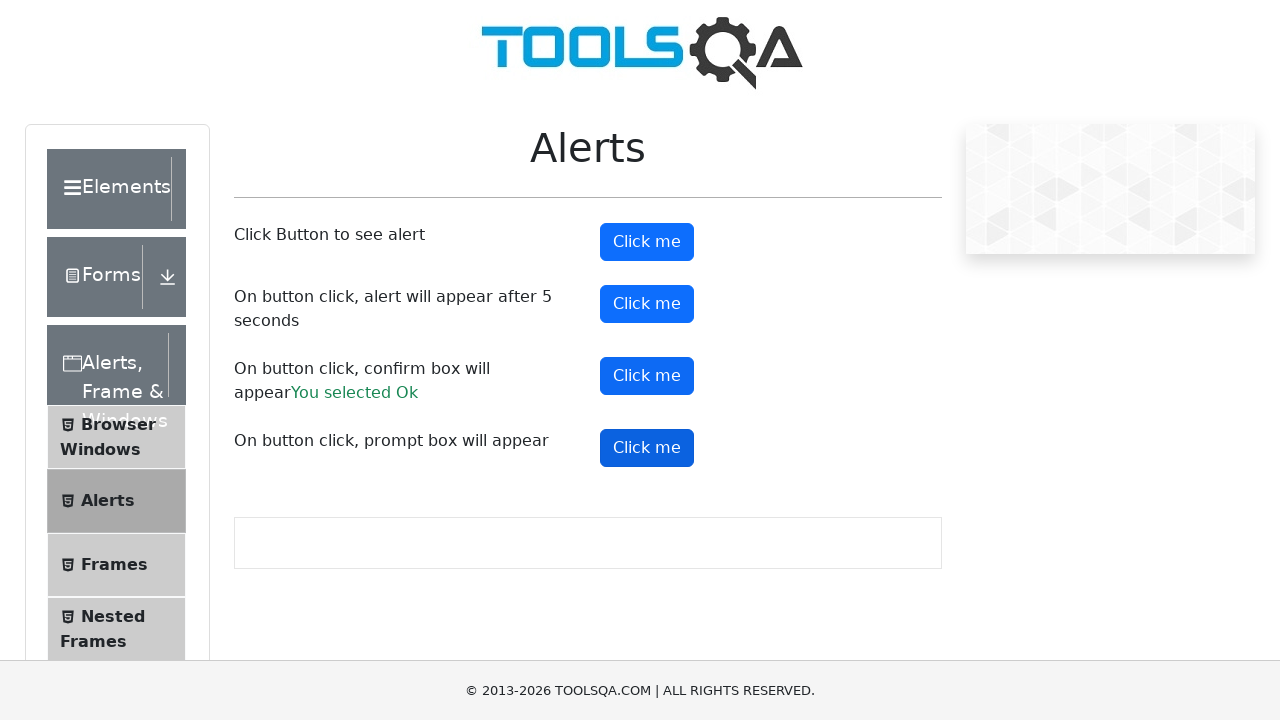

Set up handler to accept prompt dialog with text 'Hello world'
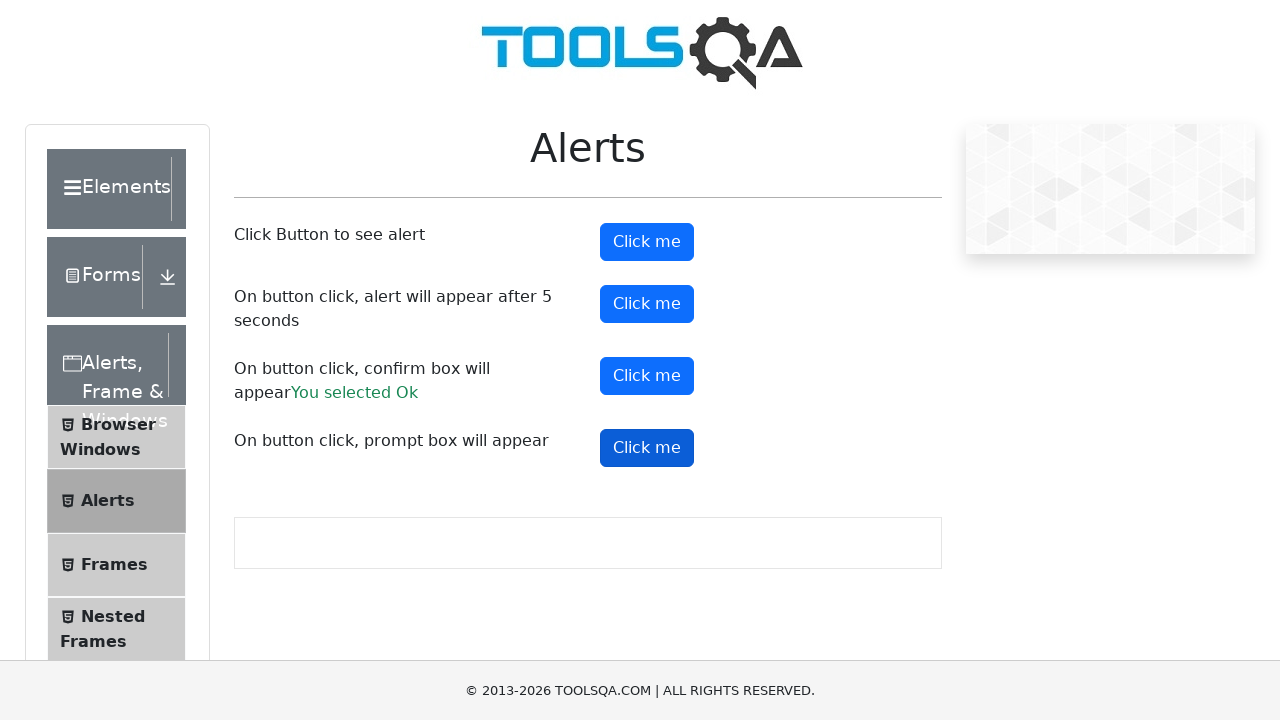

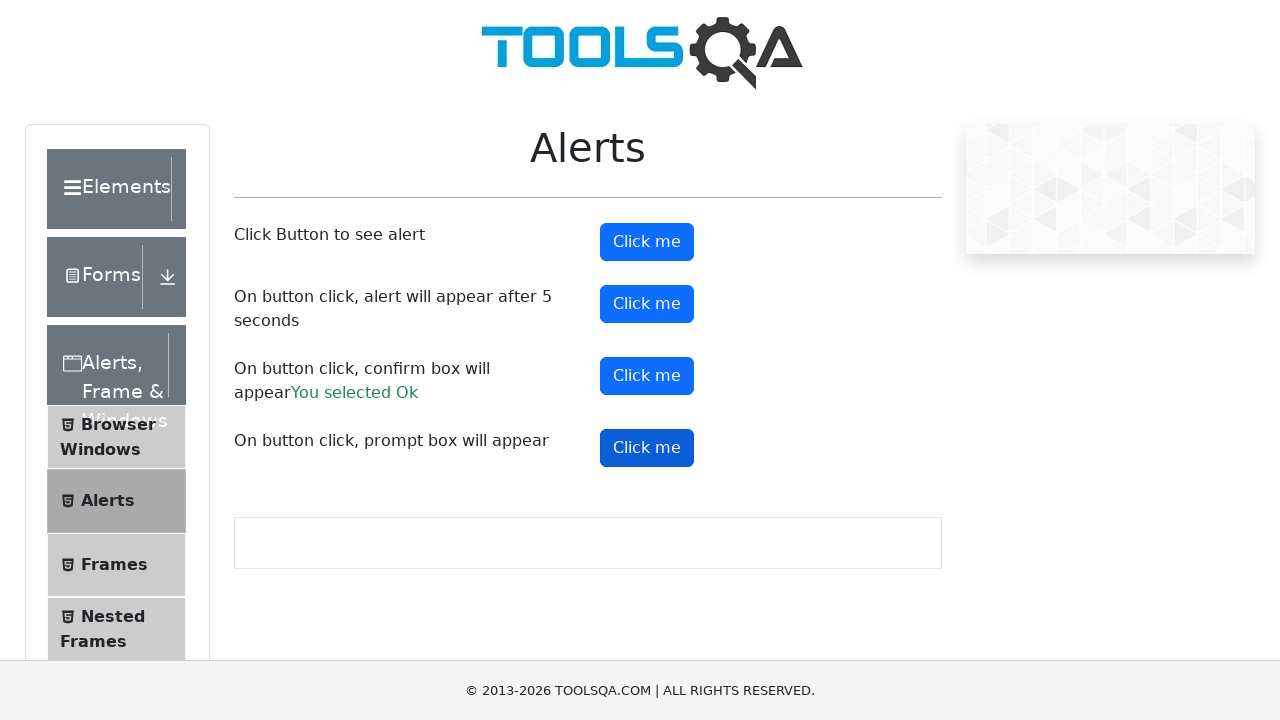